Tests calendar date picker functionality by opening the calendar and selecting a specific date (27th)

Starting URL: https://www.hyrtutorials.com/p/calendar-practice.html

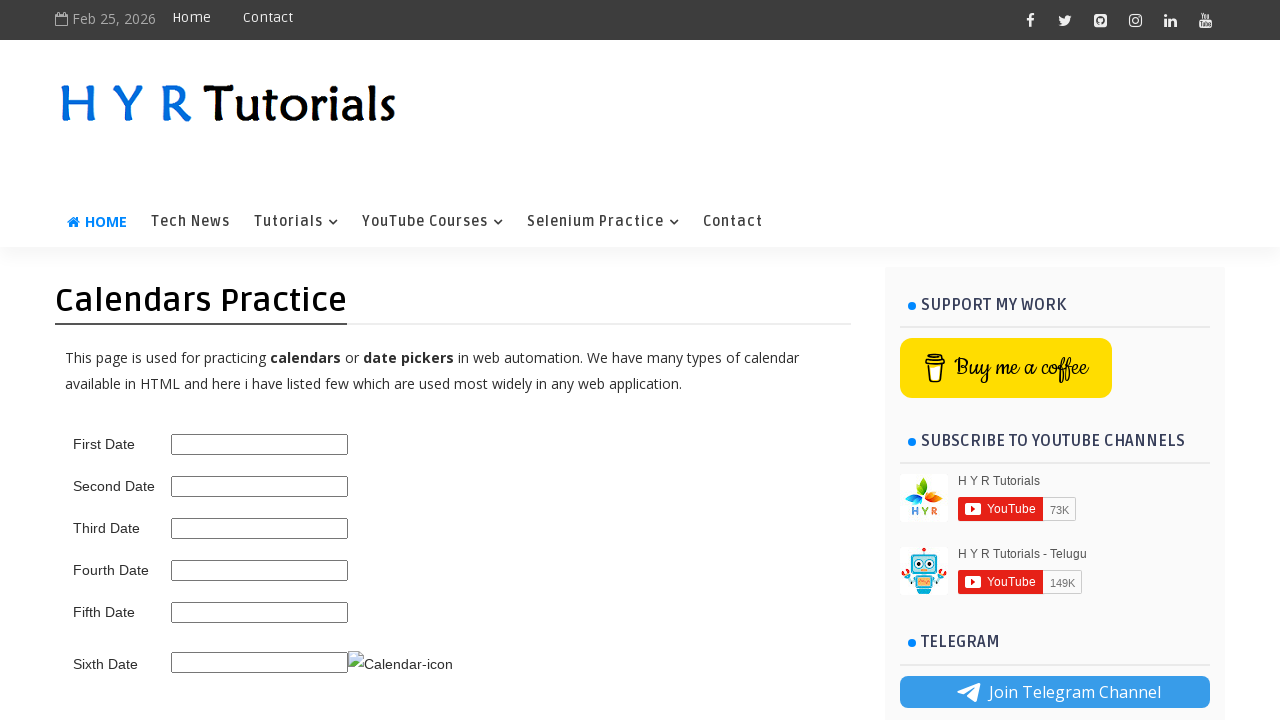

Clicked on first date picker input to open calendar at (260, 444) on #first_date_picker
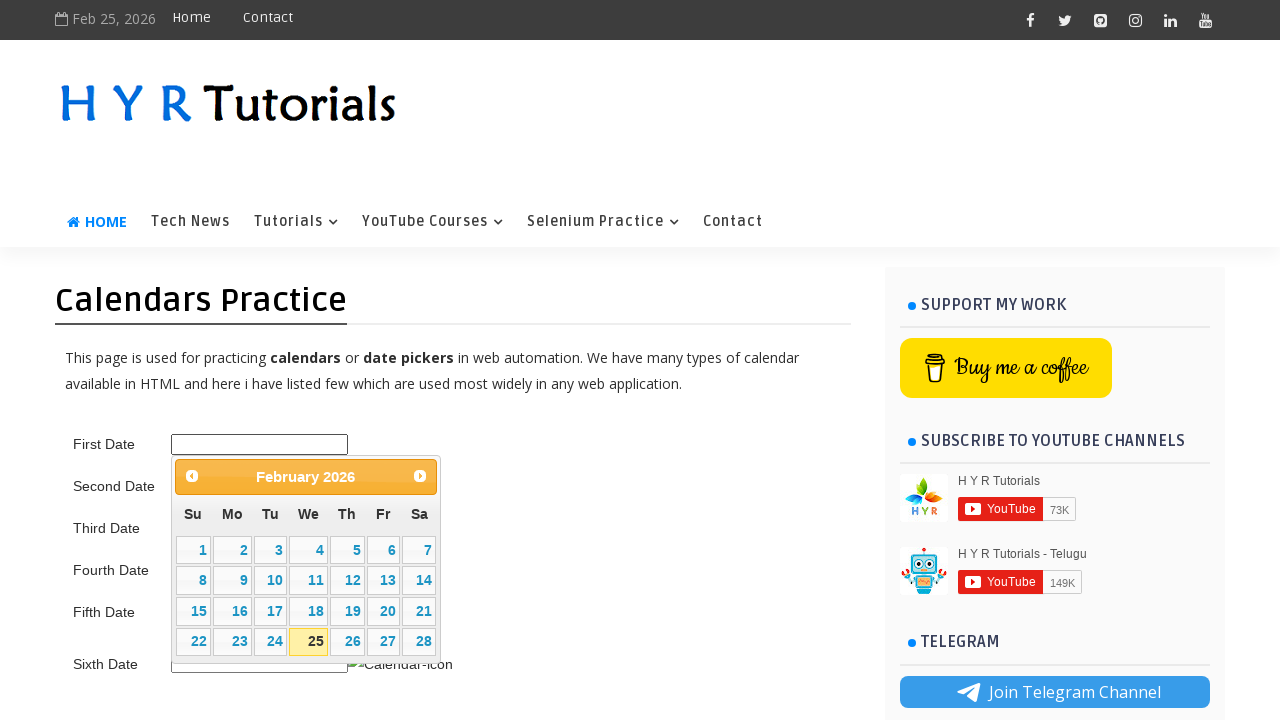

Calendar appeared on page
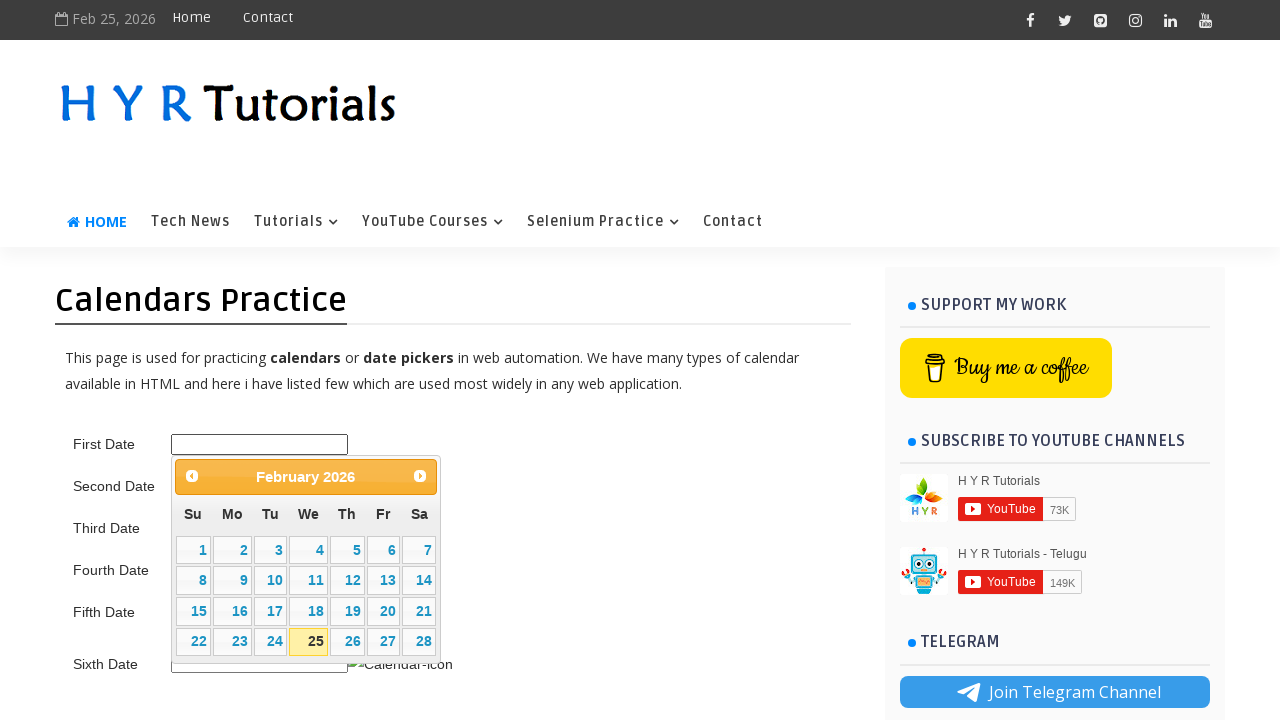

Selected date 27 from calendar
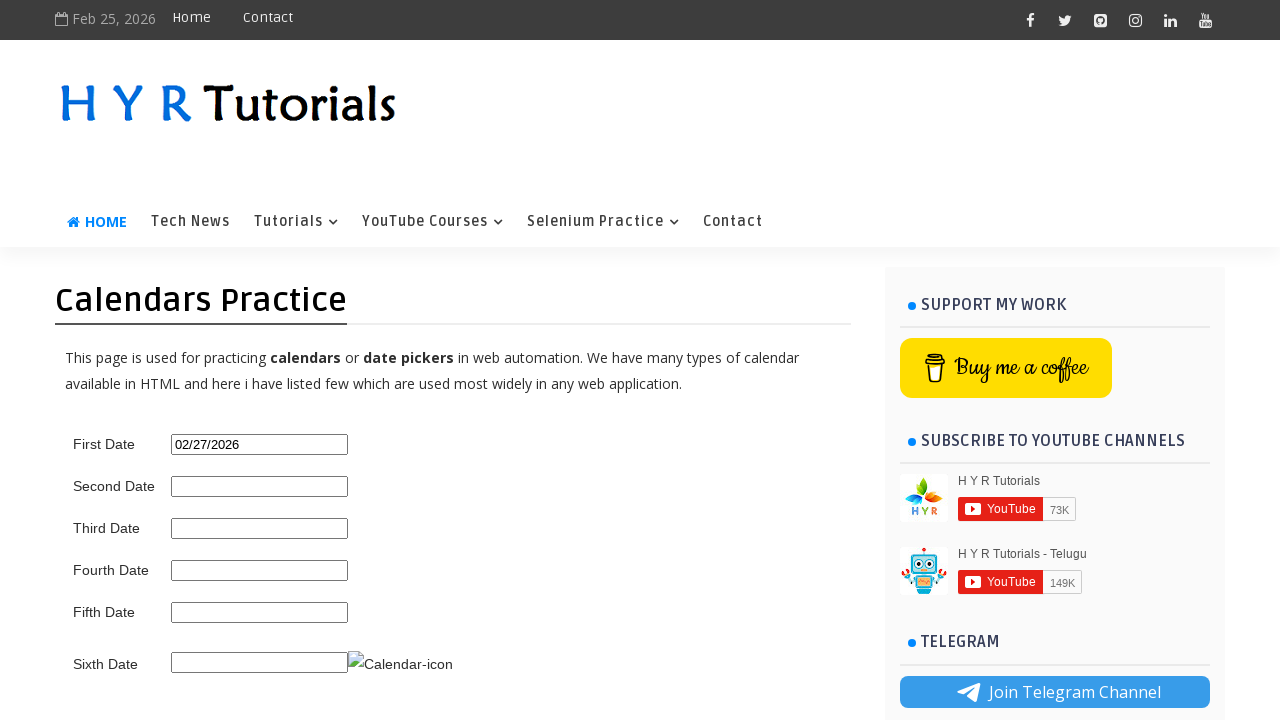

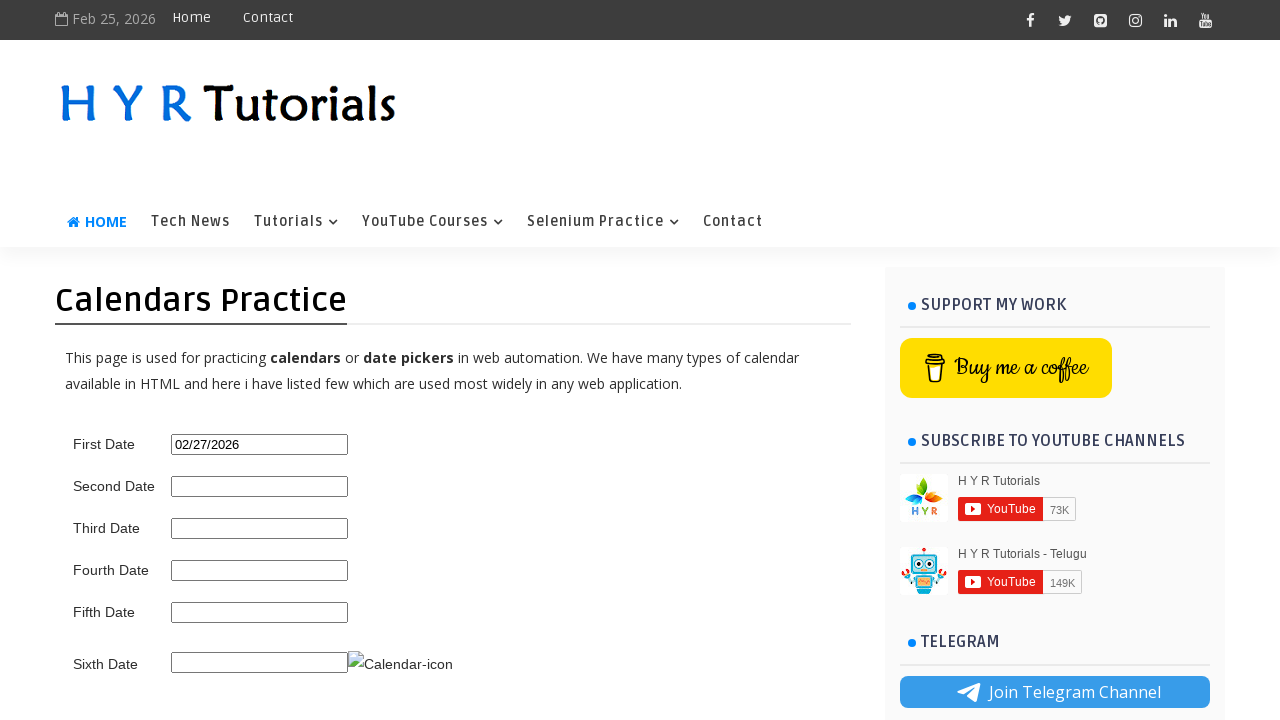